Tests A/B Testing page by clicking the A/B Test link and verifying the page title is correct

Starting URL: https://the-internet.herokuapp.com/

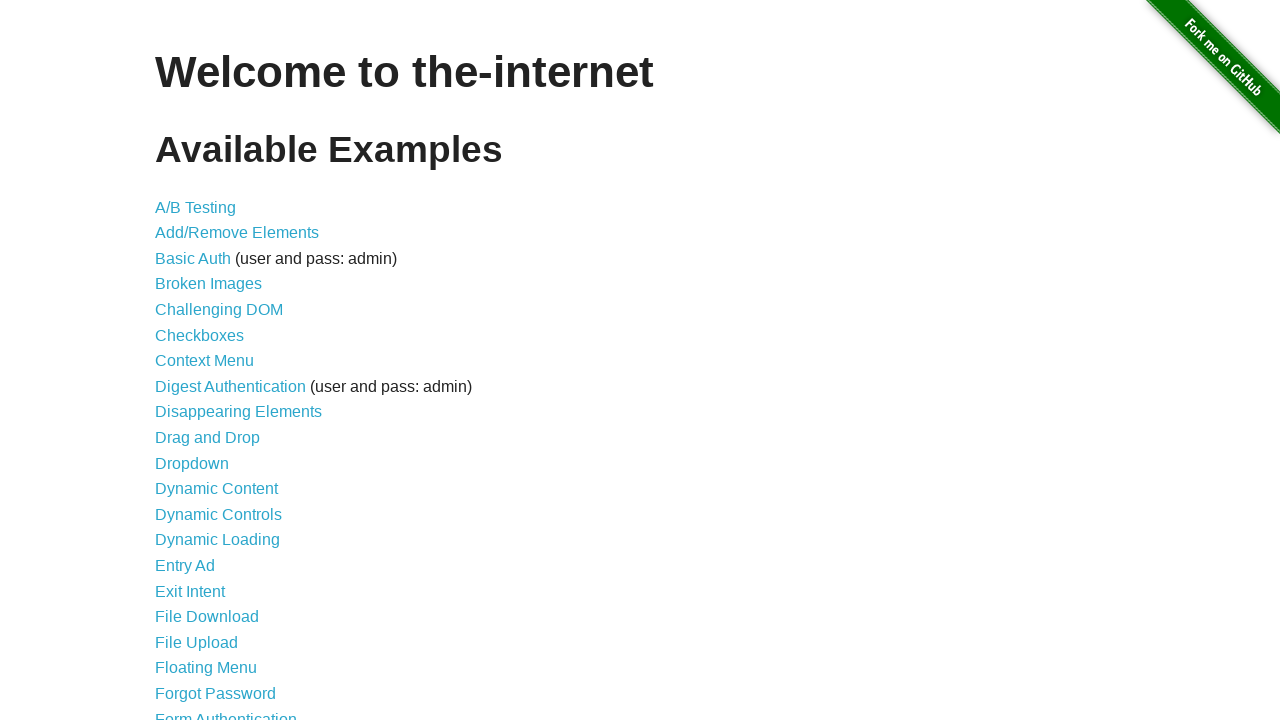

Clicked the A/B Test link at (196, 207) on a[href='/abtest']
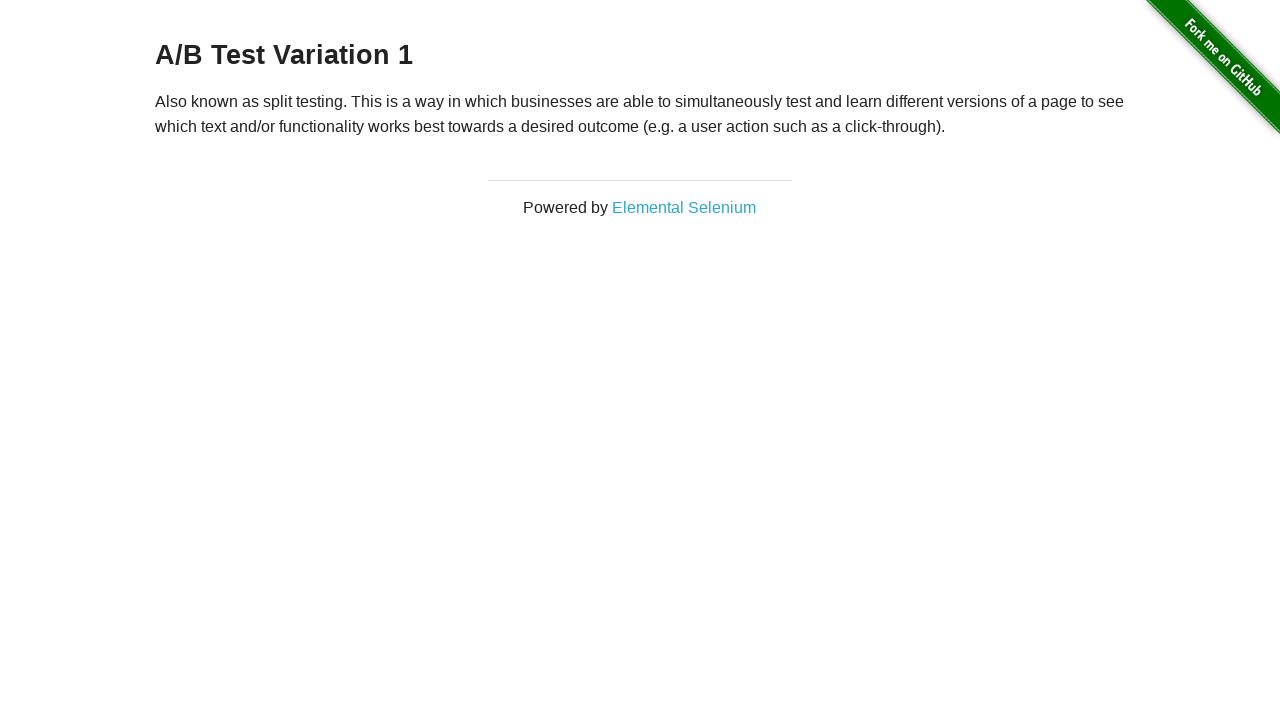

A/B Test page loaded and h3 element appeared
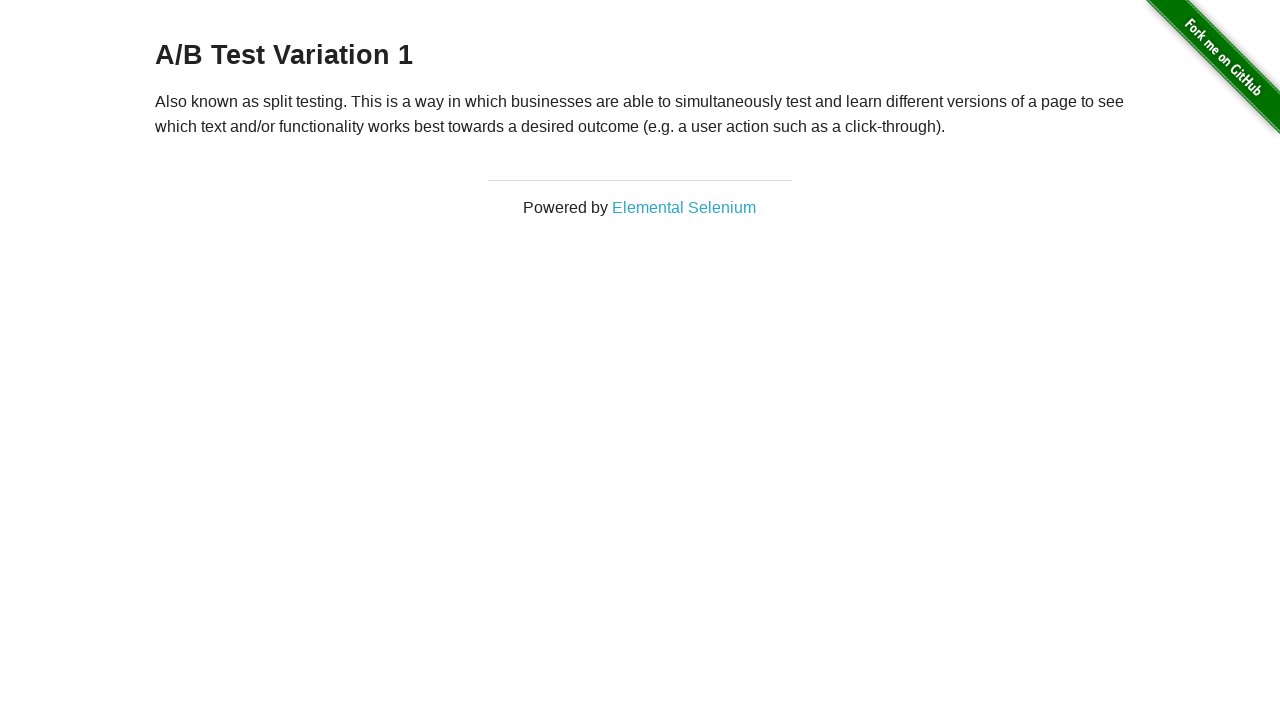

Located the h3 title element
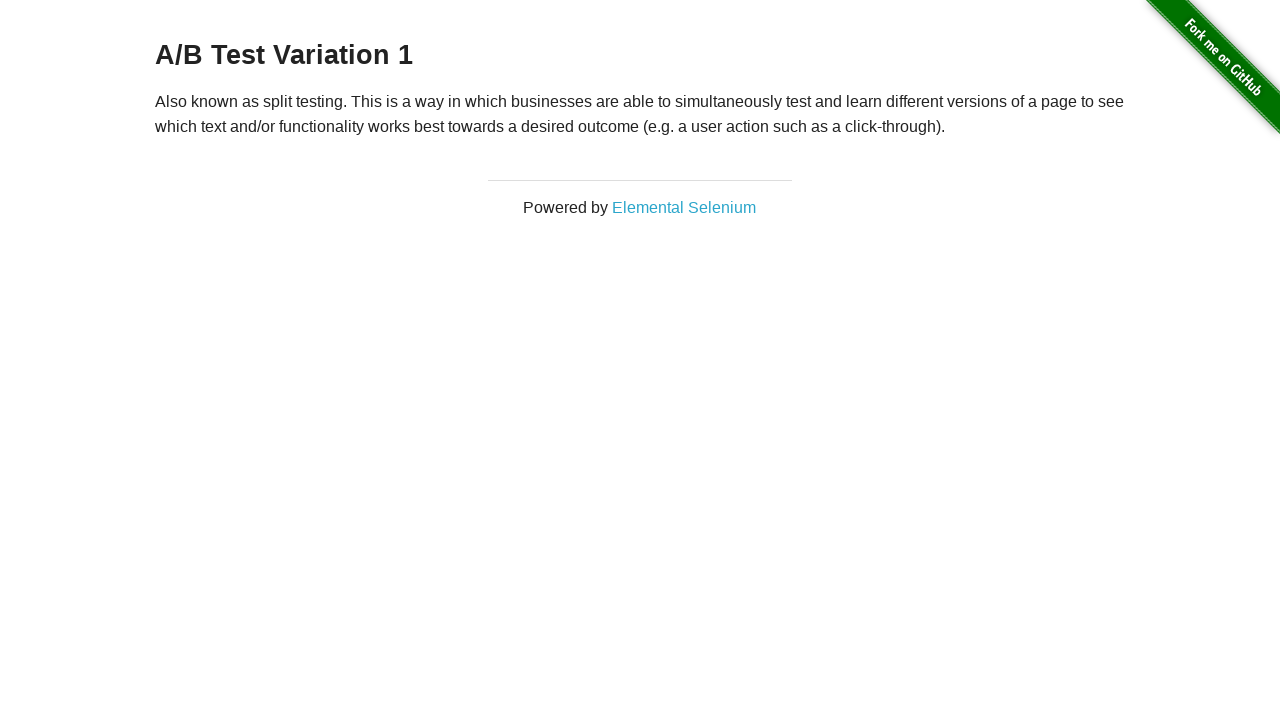

h3 title element is ready and visible
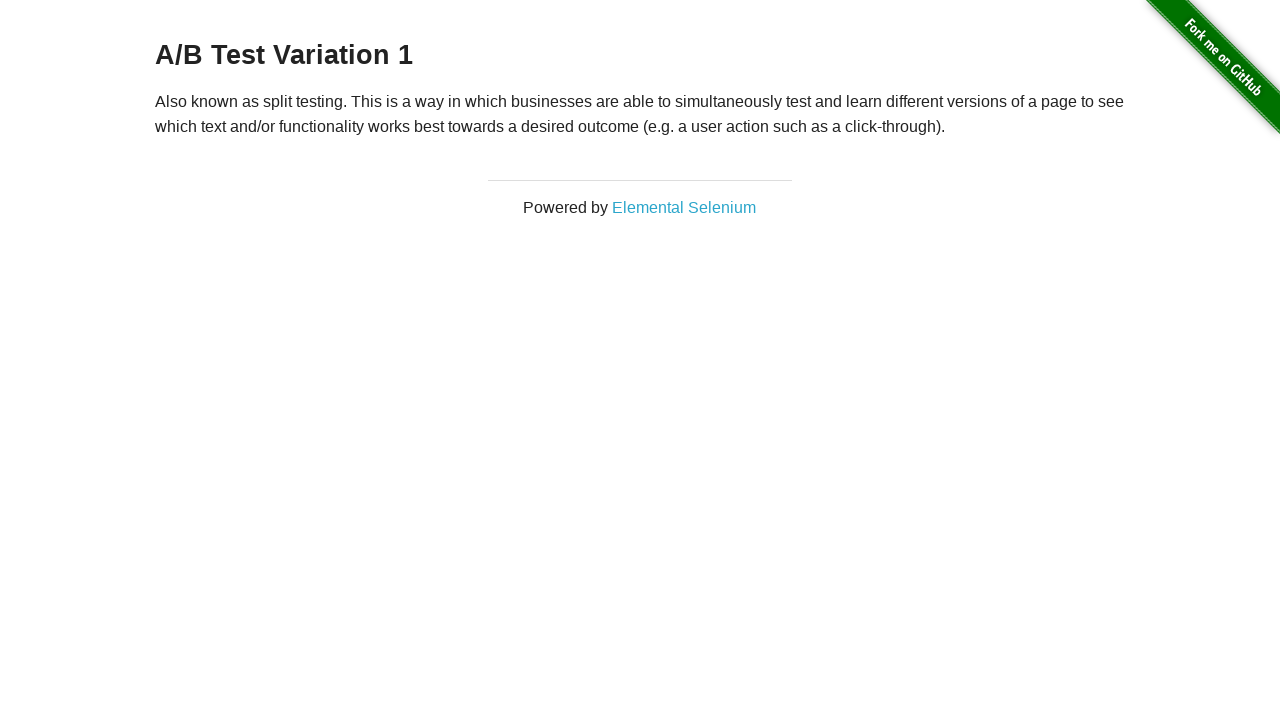

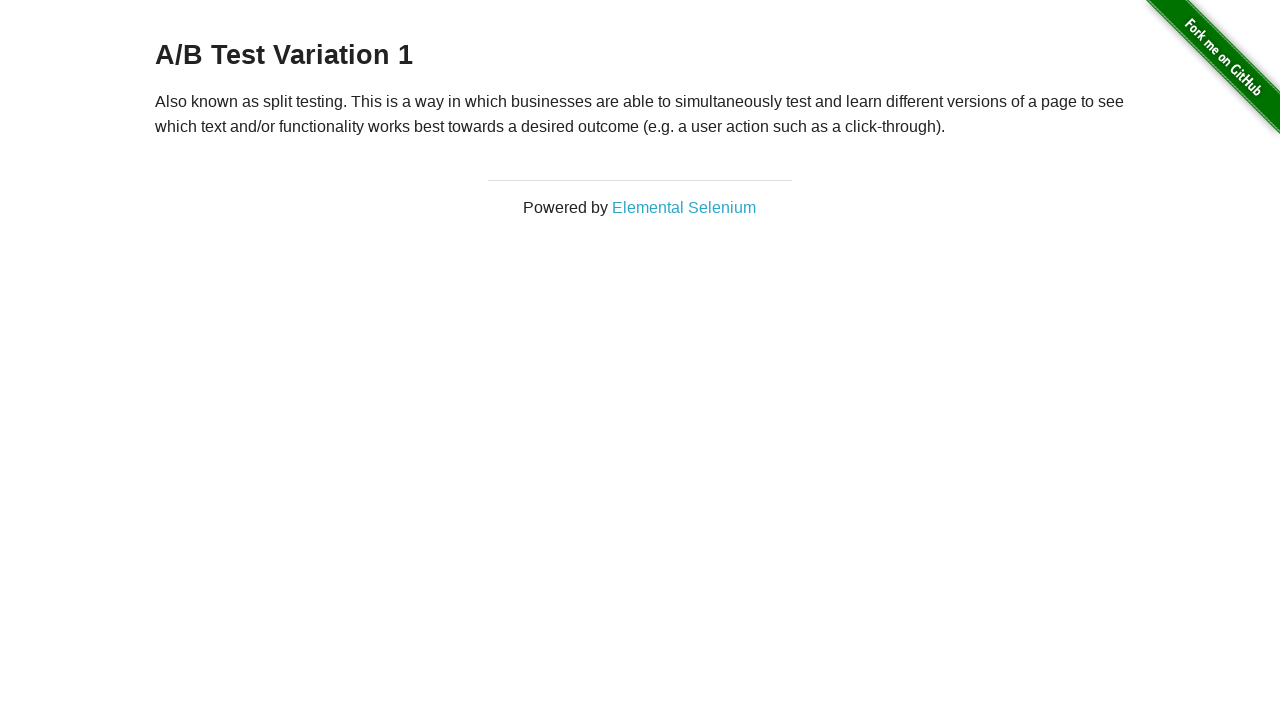